Tests clicking the first radio button on the automation practice page

Starting URL: https://rahulshettyacademy.com/AutomationPractice/

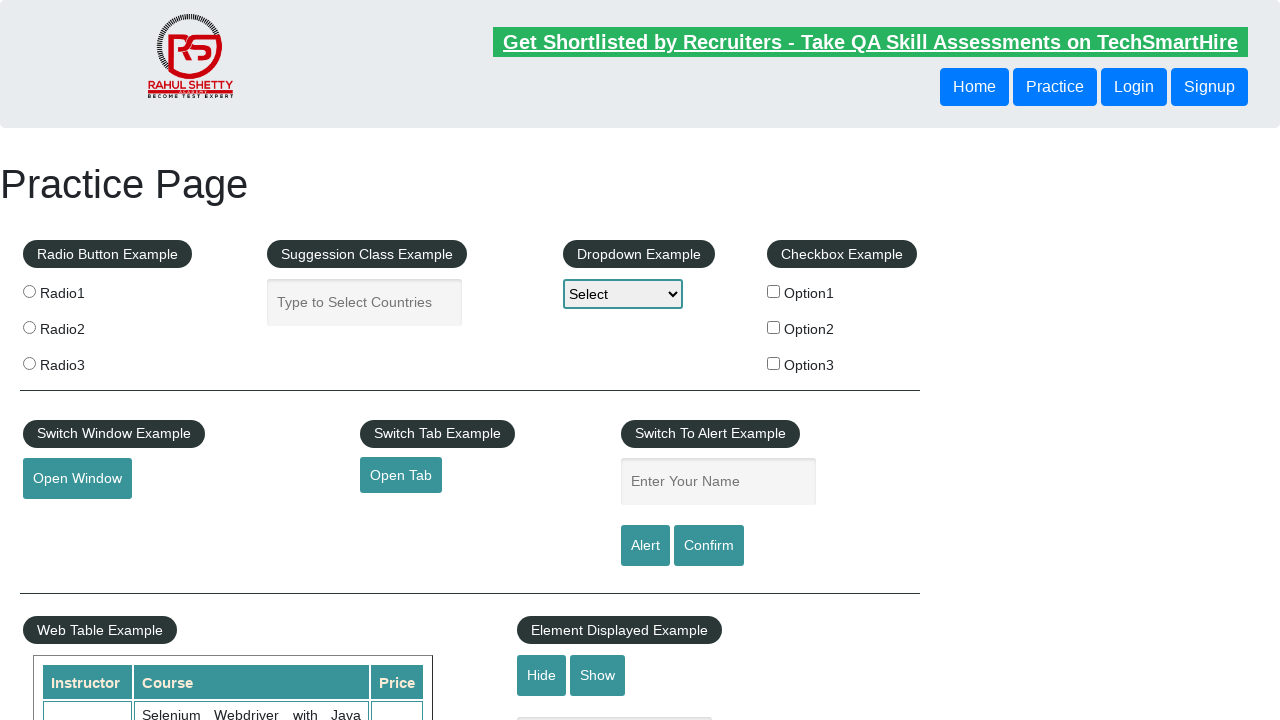

Navigated to automation practice page
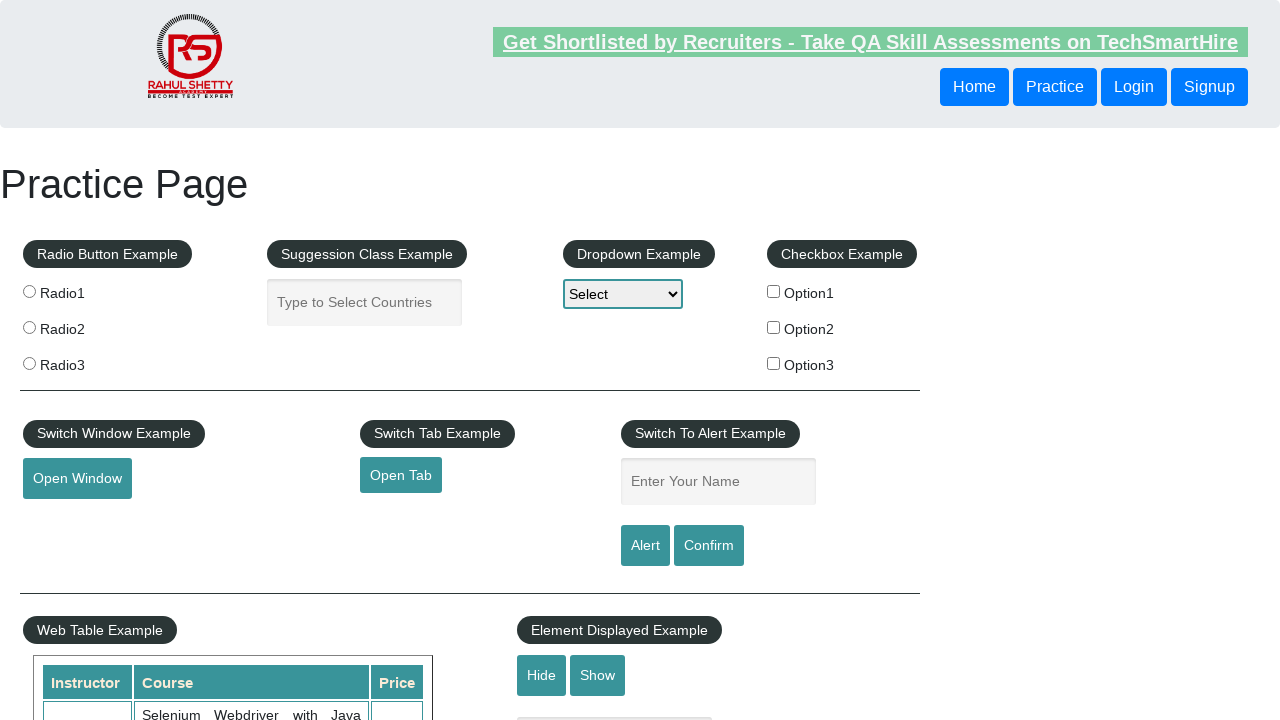

Clicked the first radio button at (29, 291) on (//input[@name='radioButton'])[1]
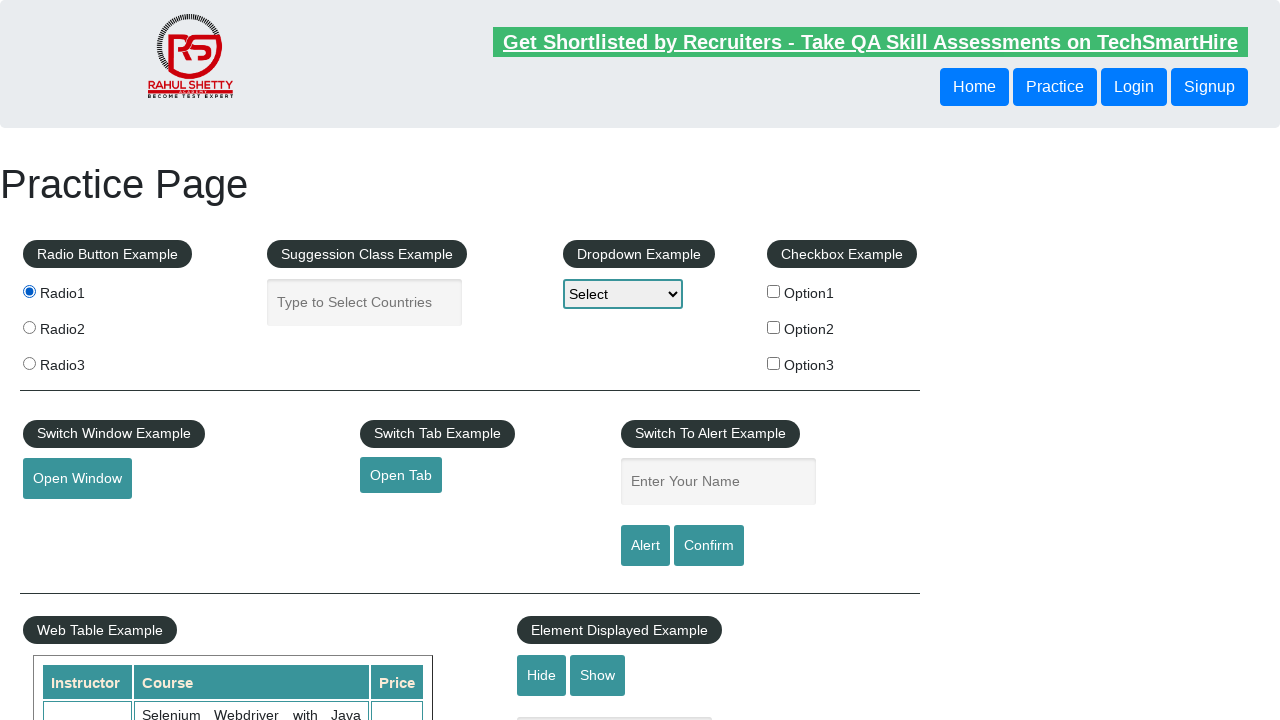

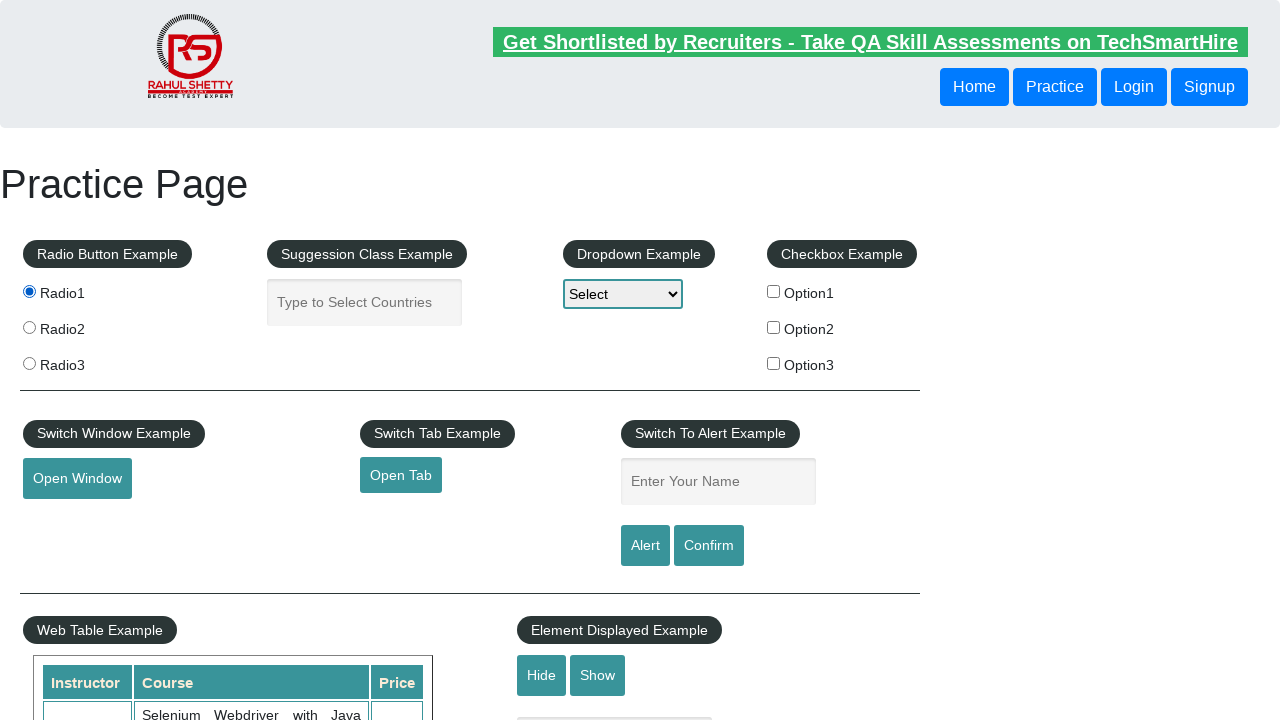